Verifies the phone number display element exists on the MTS.by payment page

Starting URL: https://www.mts.by/

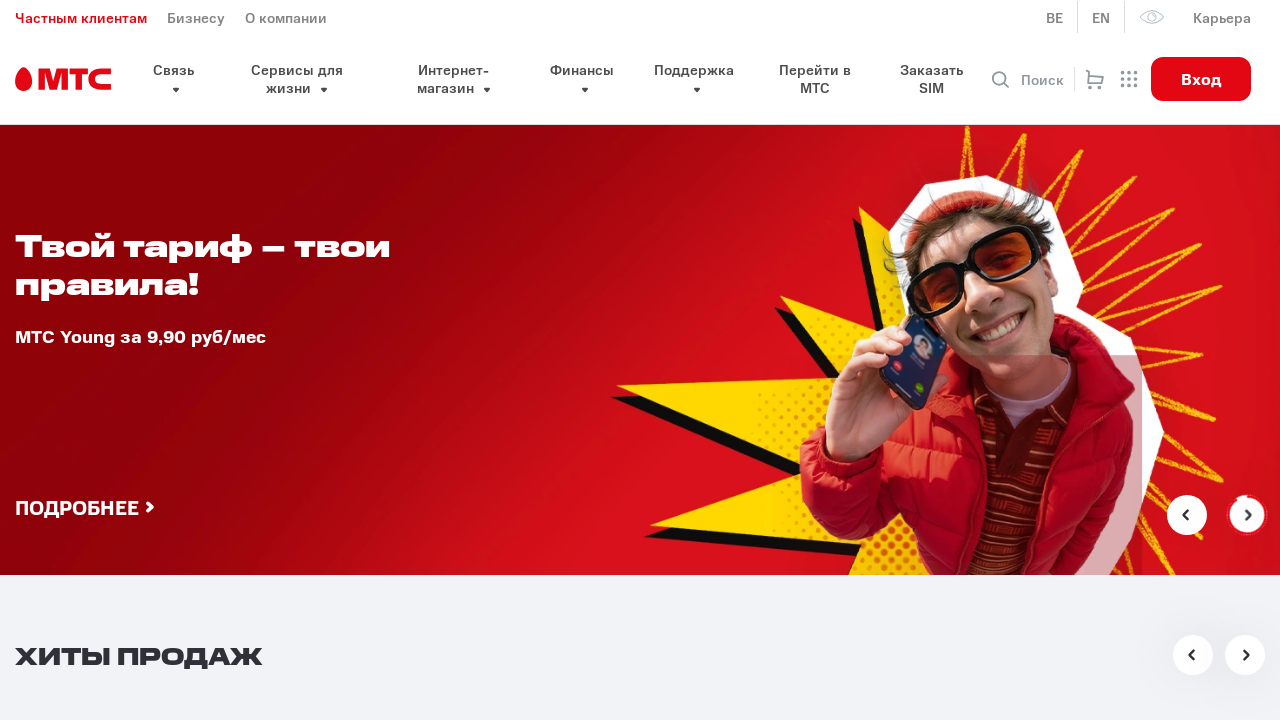

Waited for phone number display element to be present in DOM
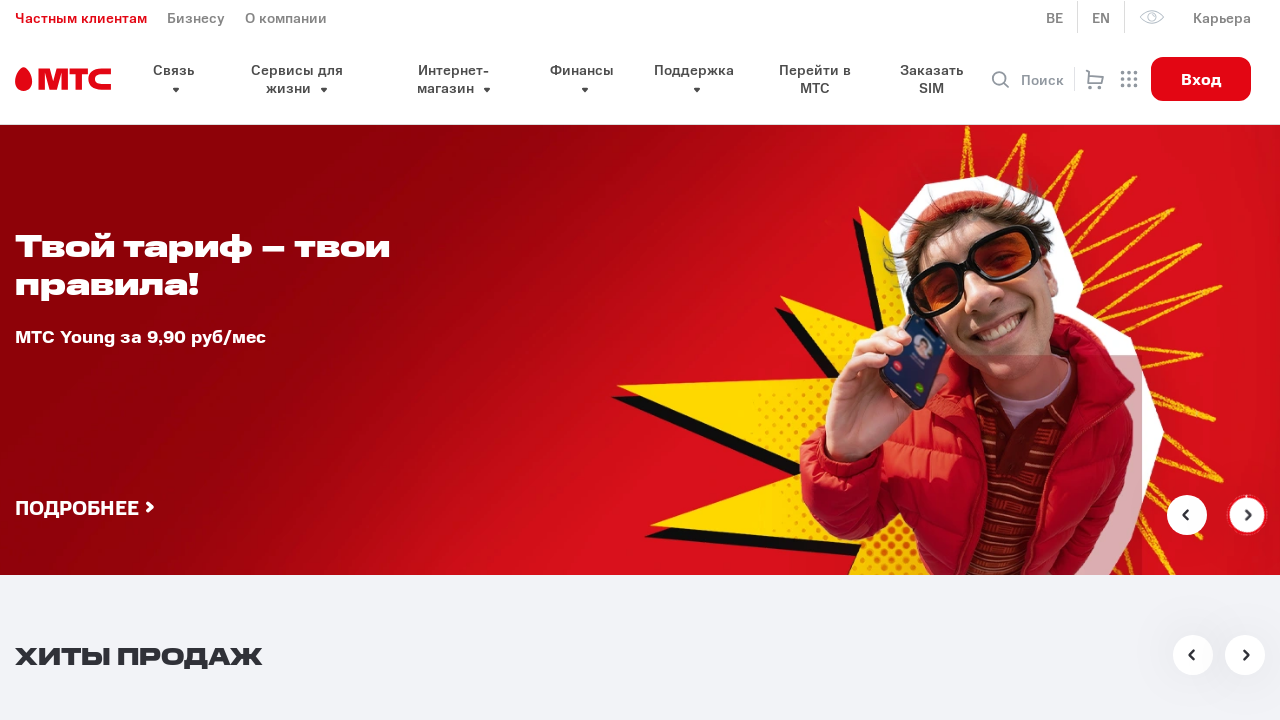

Located phone number display element
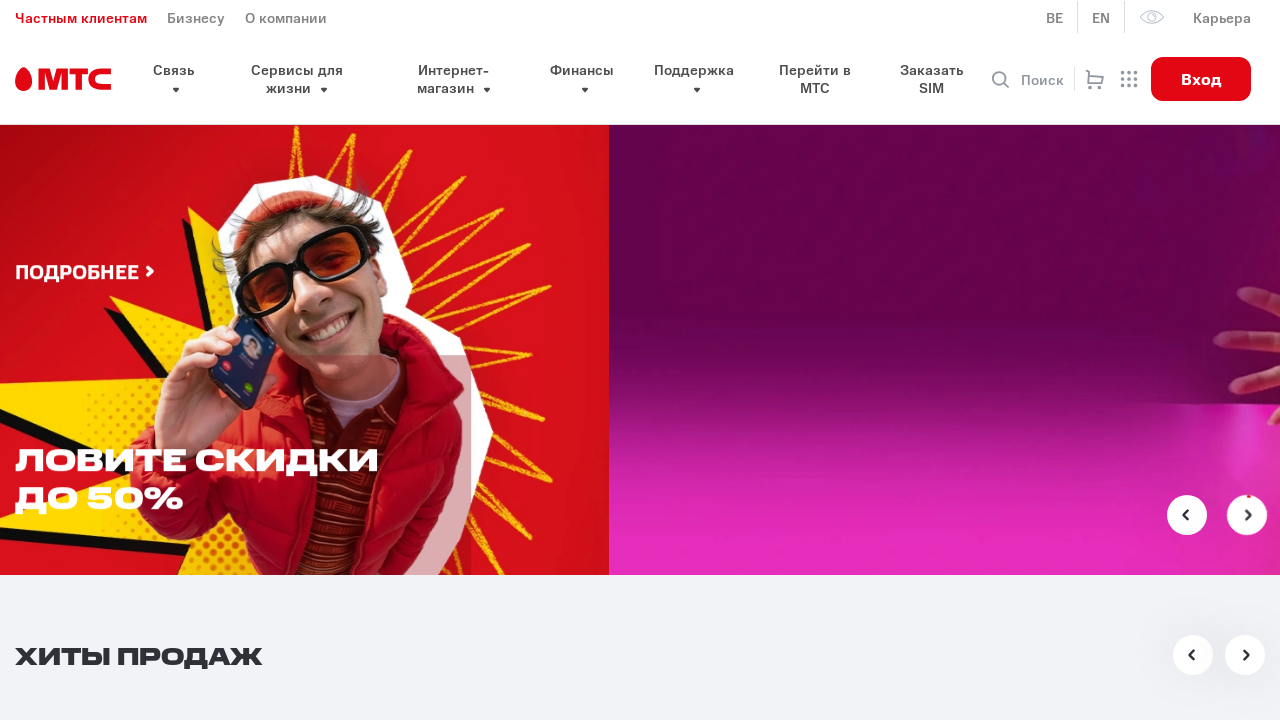

Verified phone number display element is visible on MTS.by payment page
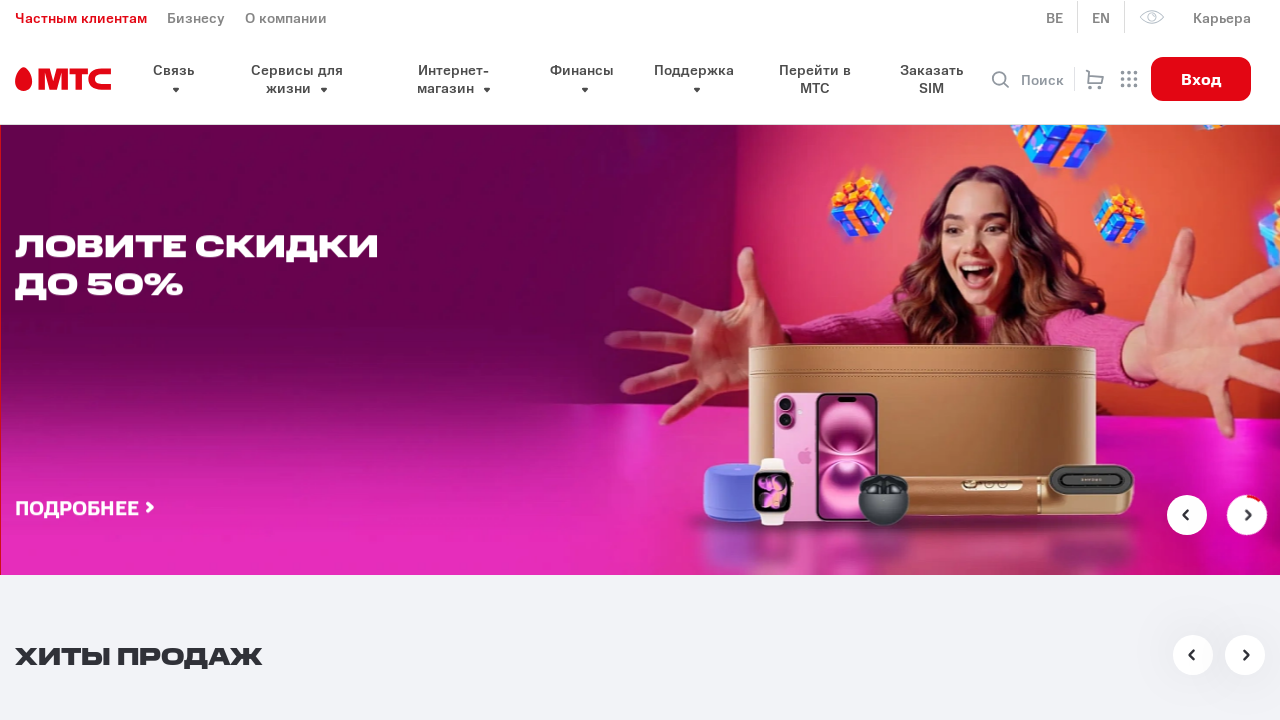

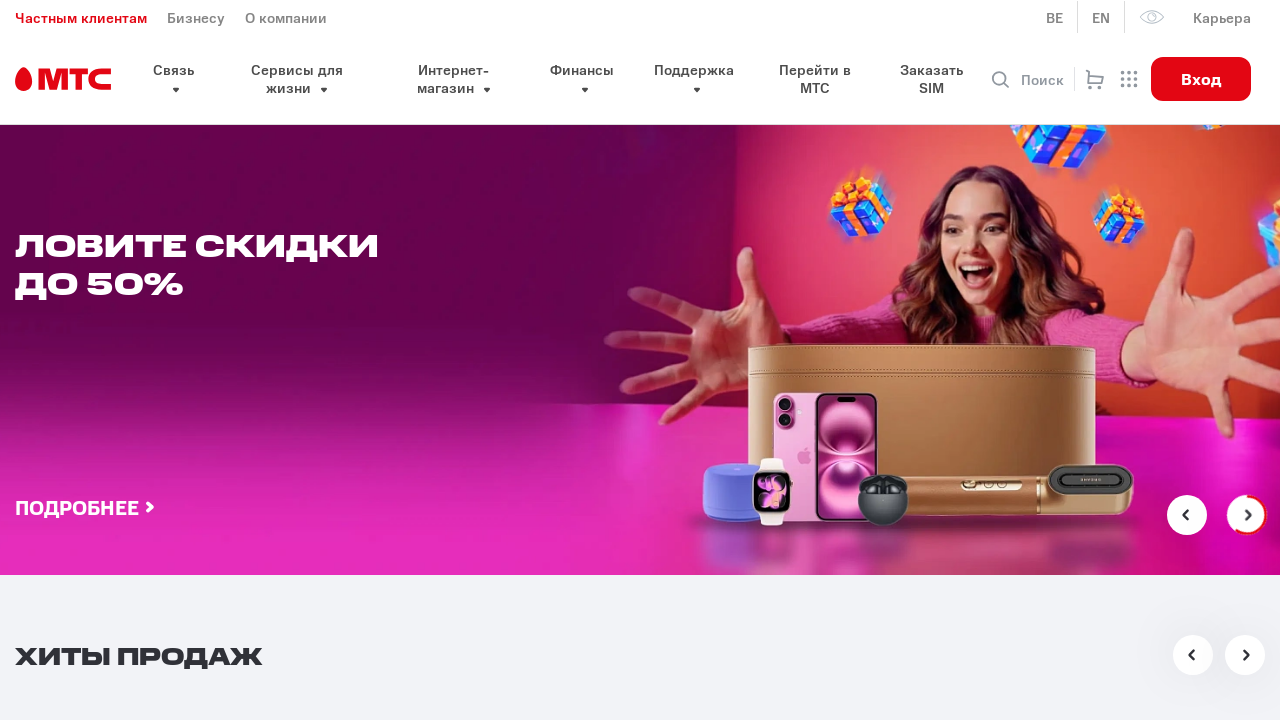